Tests table sorting functionality by clicking on a column header and verifying the sort order changes

Starting URL: https://rahulshettyacademy.com/seleniumPractise/#/offers

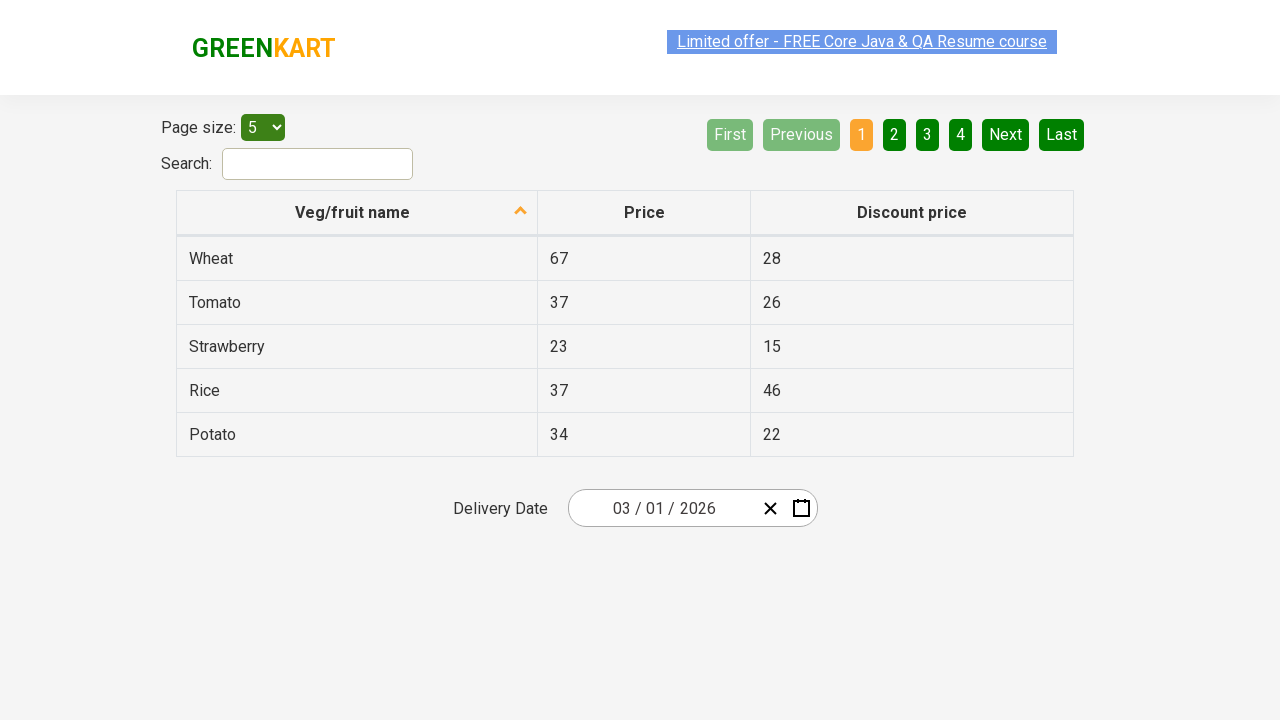

Table loaded - waited for fruit column cell to be visible
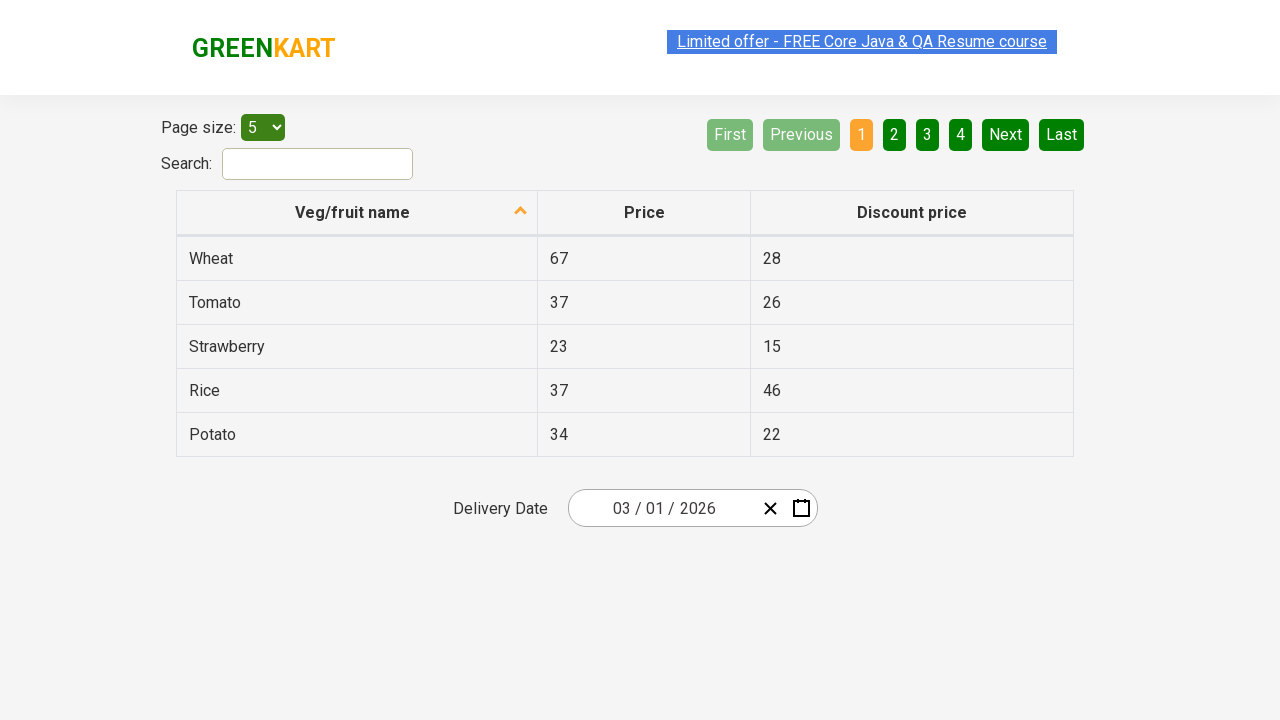

Clicked on fruit column header to sort table at (644, 213) on tr th:nth-child(2)
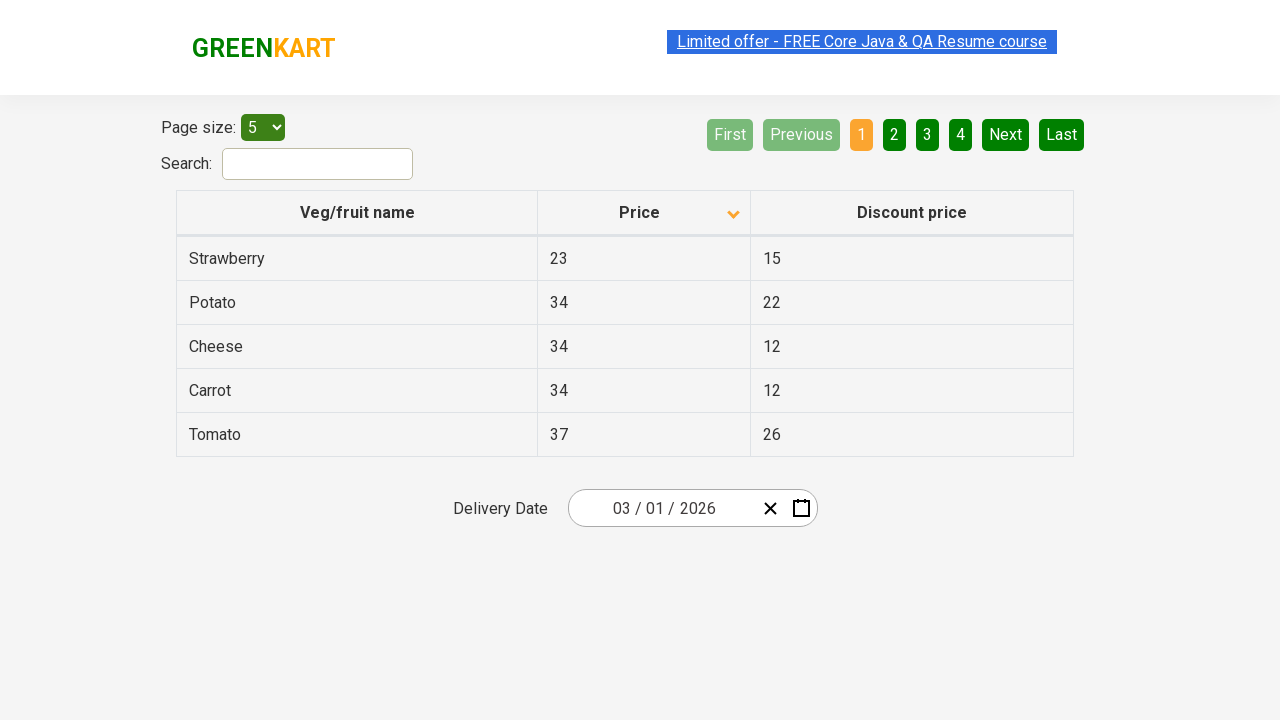

Waited for sort operation to complete
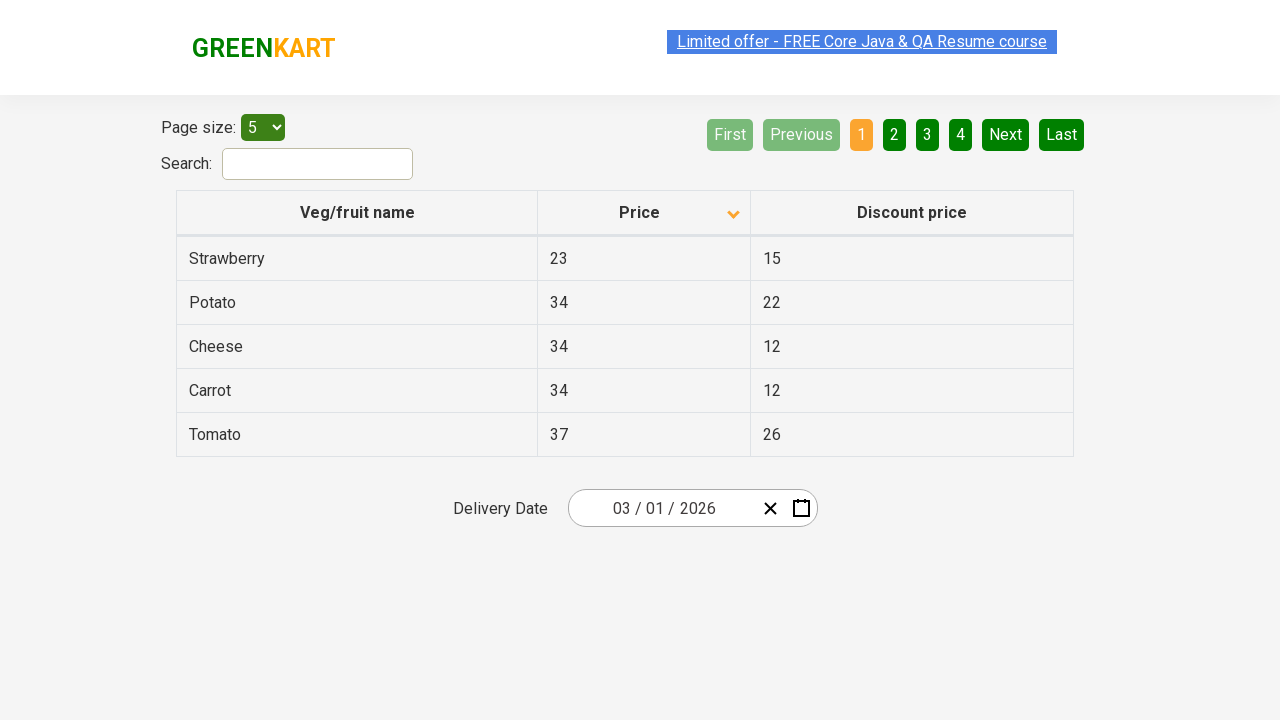

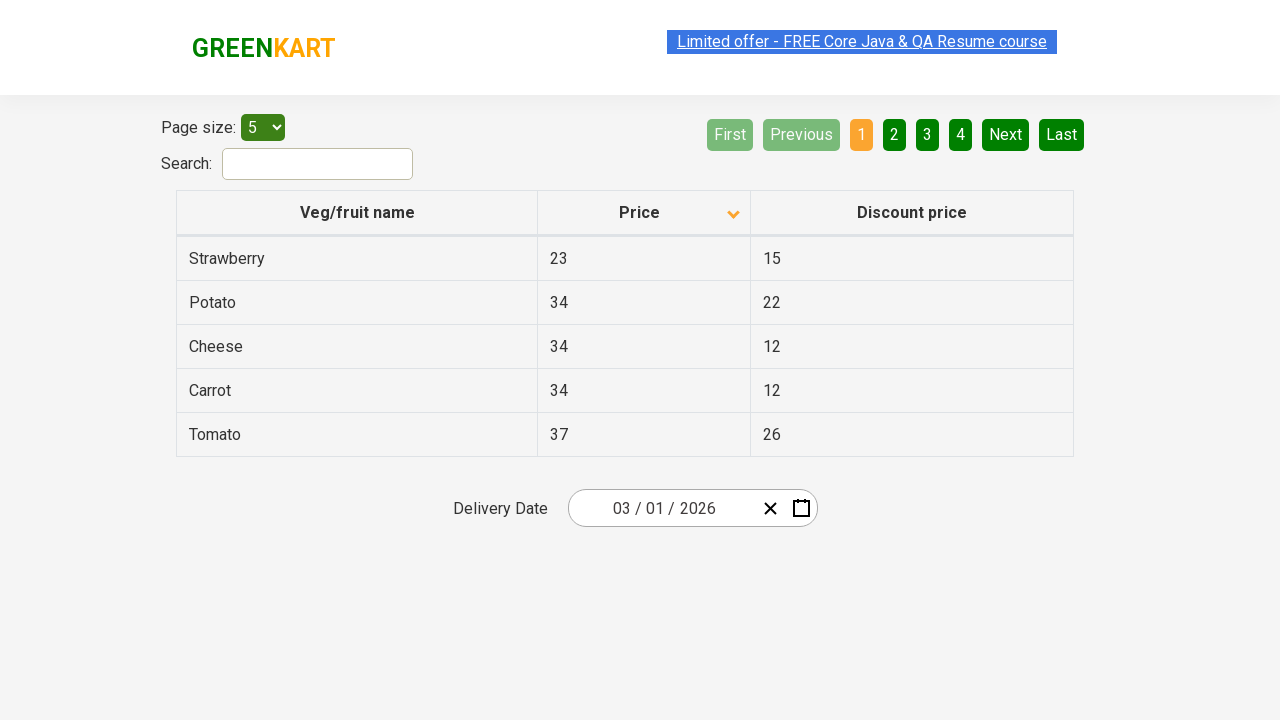